Navigates to a vegetable/fruit shopping site and searches for products starting with 'ca'

Starting URL: https://rahulshettyacademy.com/seleniumPractise/#/

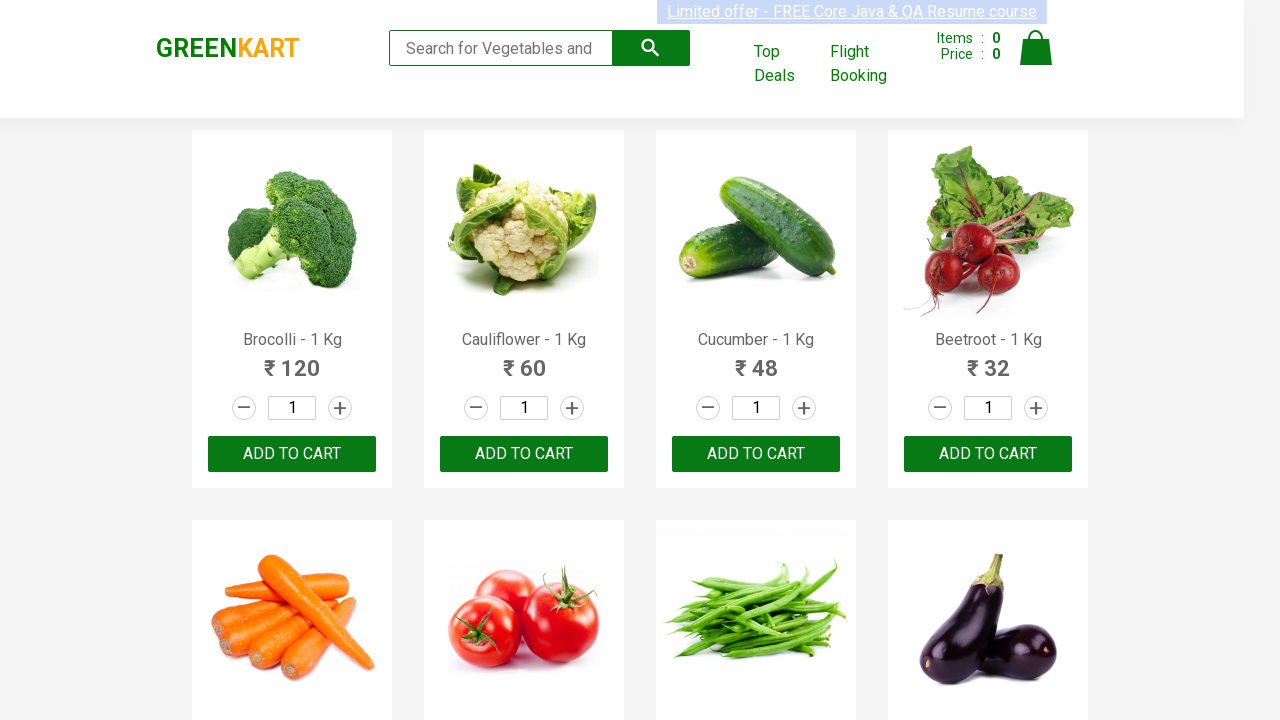

Filled search field with 'ca' to search for products starting with 'ca' on input[placeholder='Search for Vegetables and Fruits']
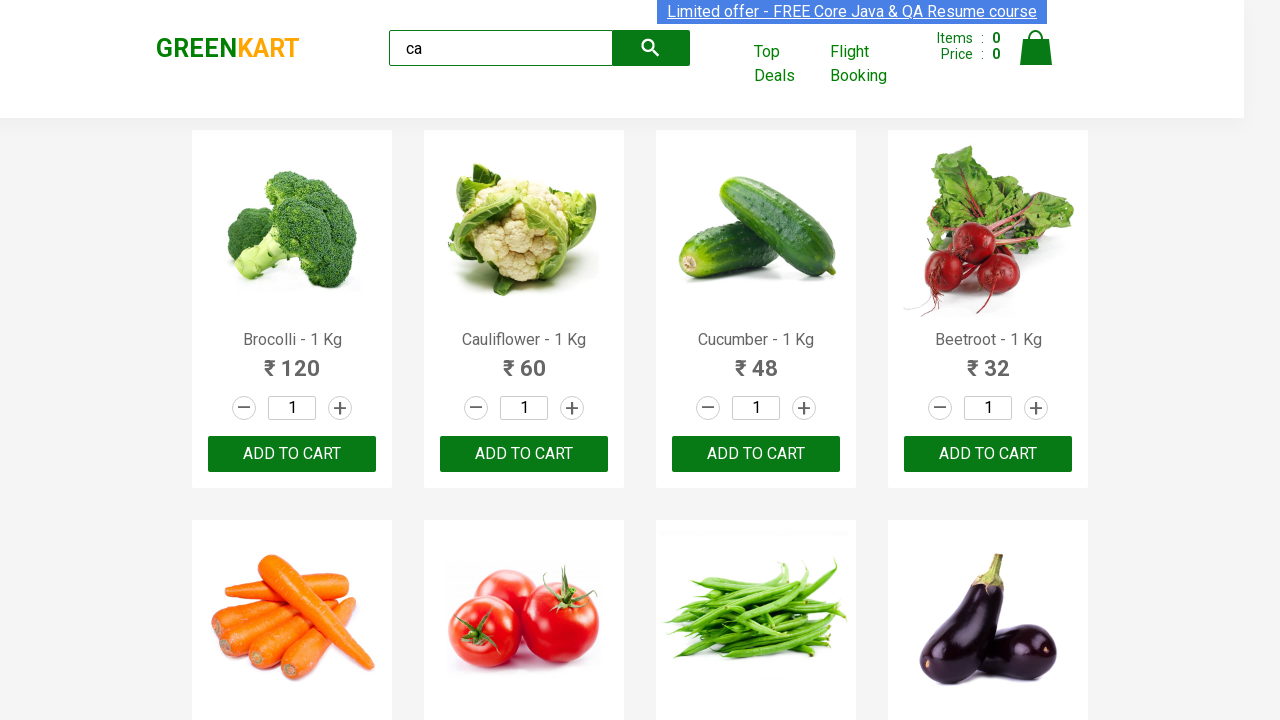

Waited for search results to update
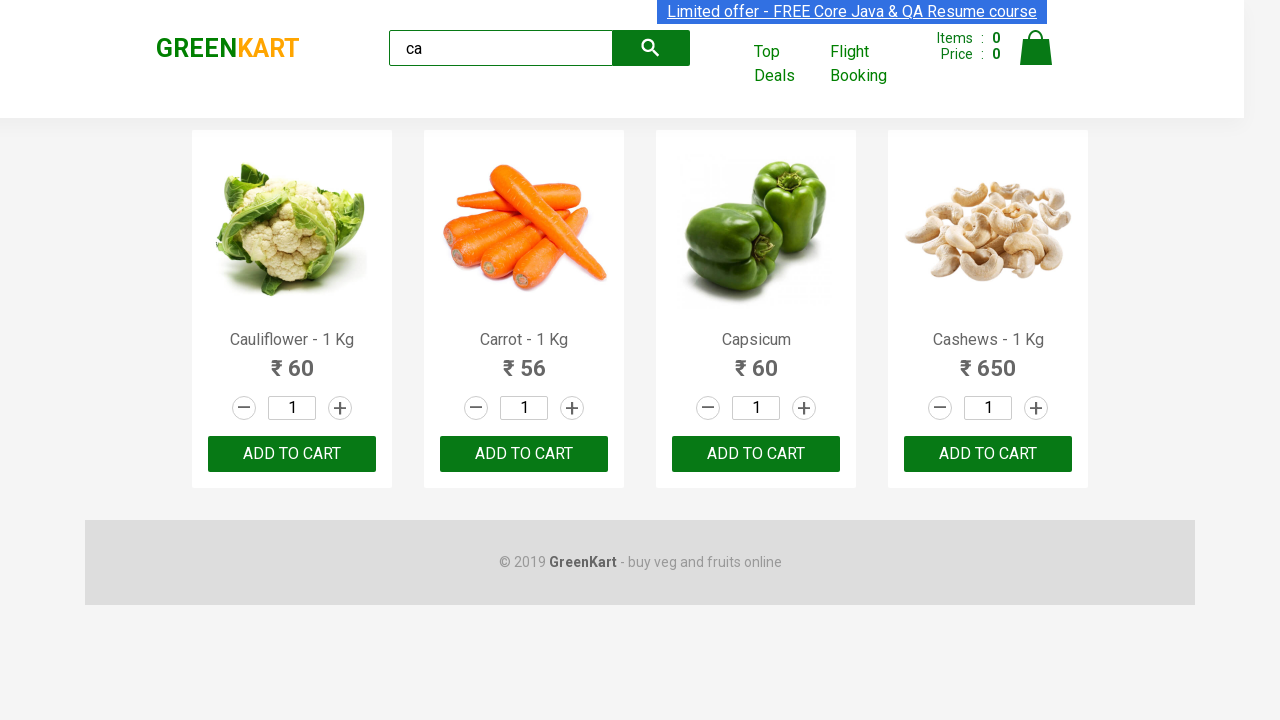

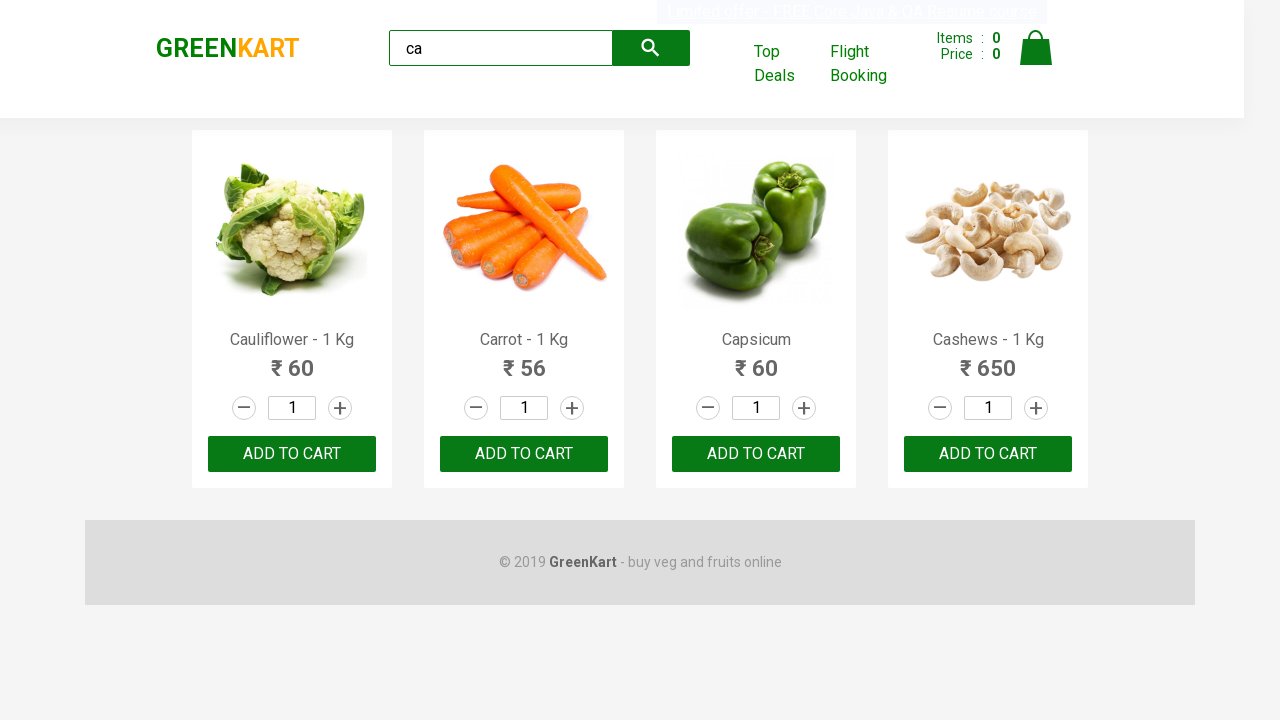